Tests unmarking items as complete by checking and then unchecking a todo item

Starting URL: https://demo.playwright.dev/todomvc

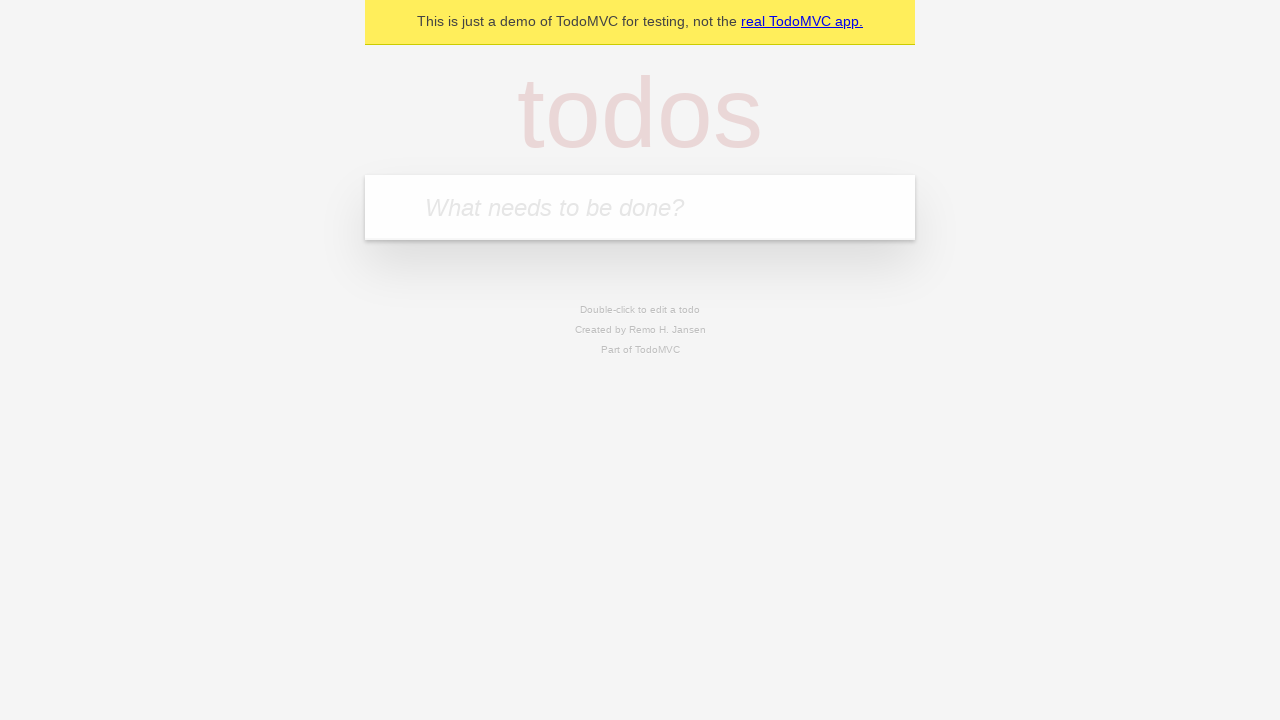

Filled todo input with 'buy some cheese' on internal:attr=[placeholder="What needs to be done?"i]
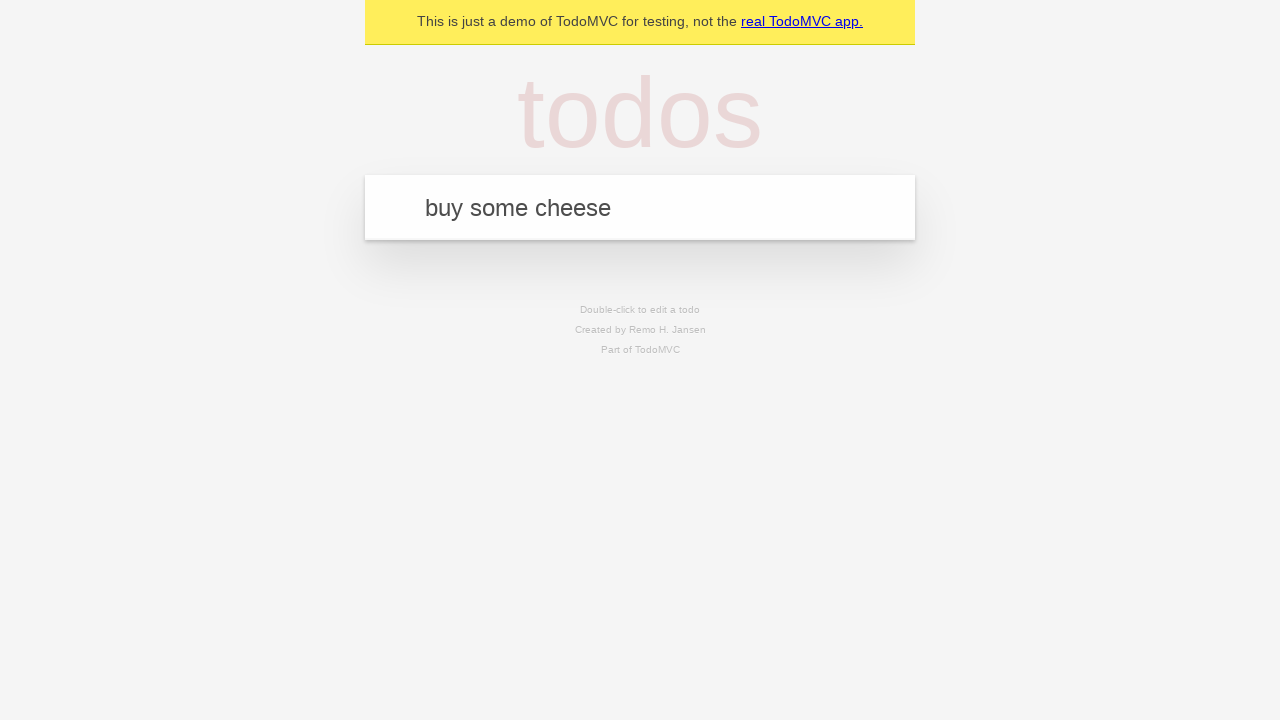

Pressed Enter to create todo item 'buy some cheese' on internal:attr=[placeholder="What needs to be done?"i]
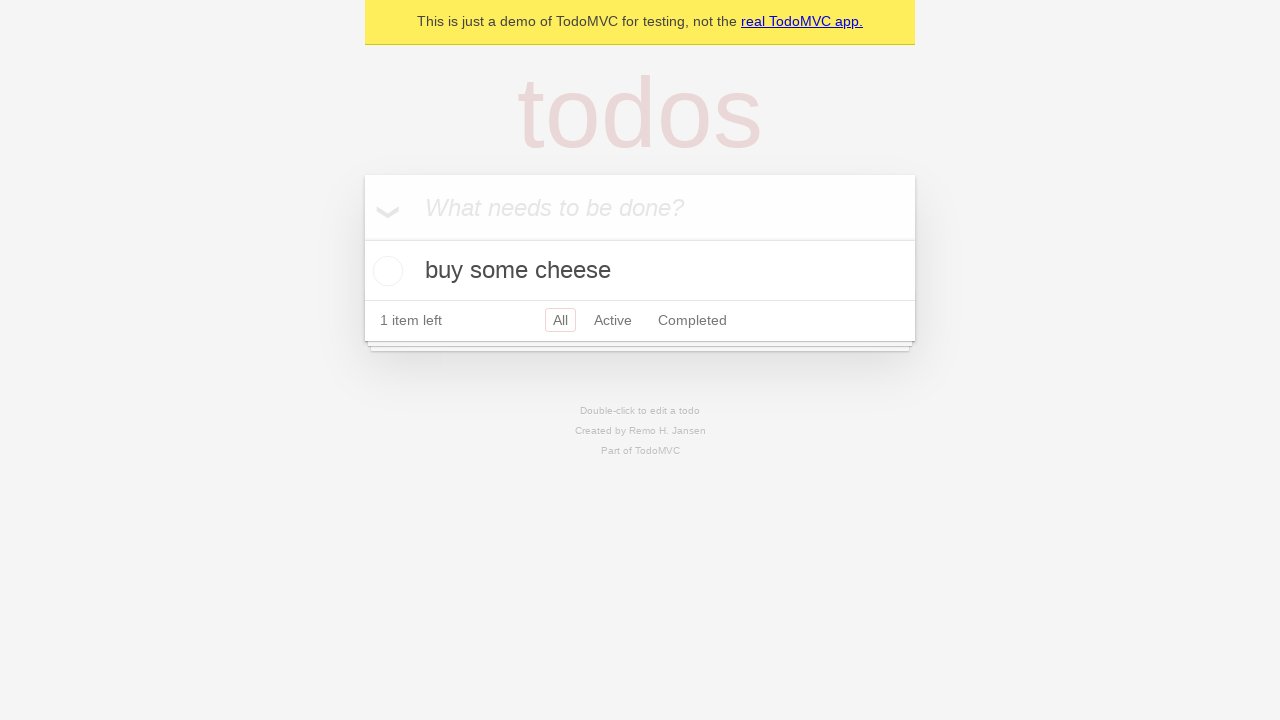

Filled todo input with 'feed the cat' on internal:attr=[placeholder="What needs to be done?"i]
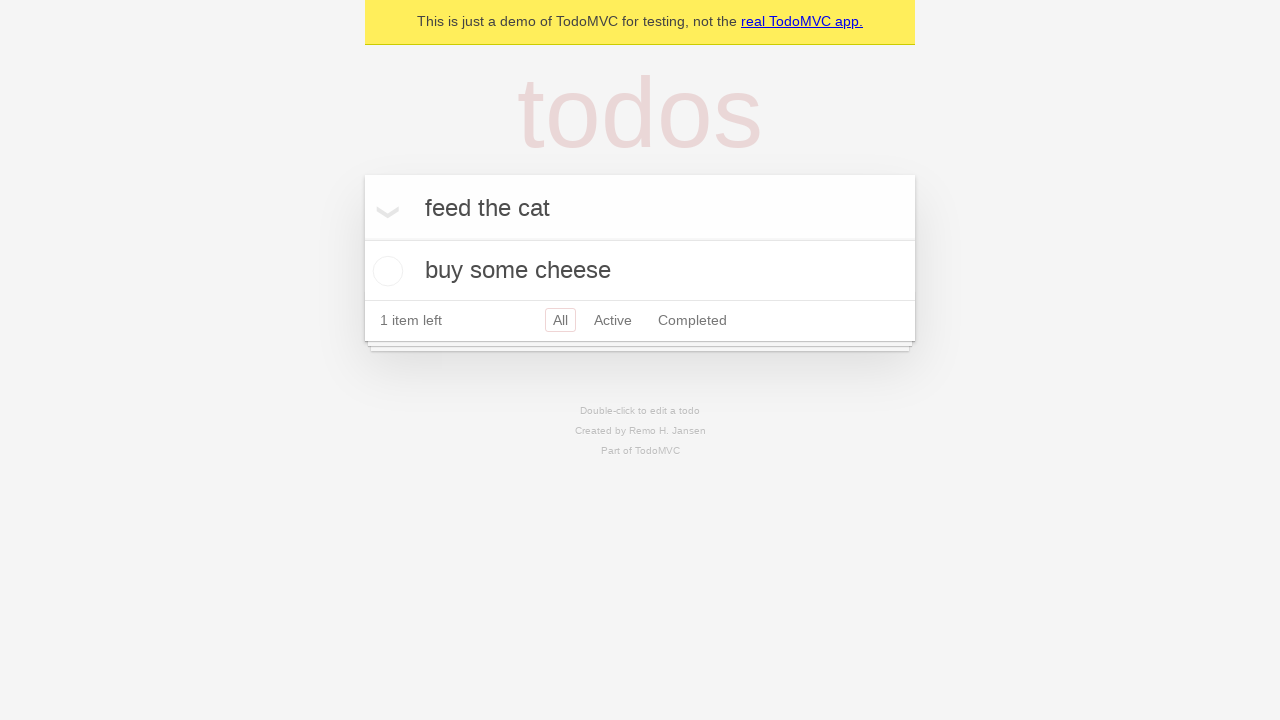

Pressed Enter to create todo item 'feed the cat' on internal:attr=[placeholder="What needs to be done?"i]
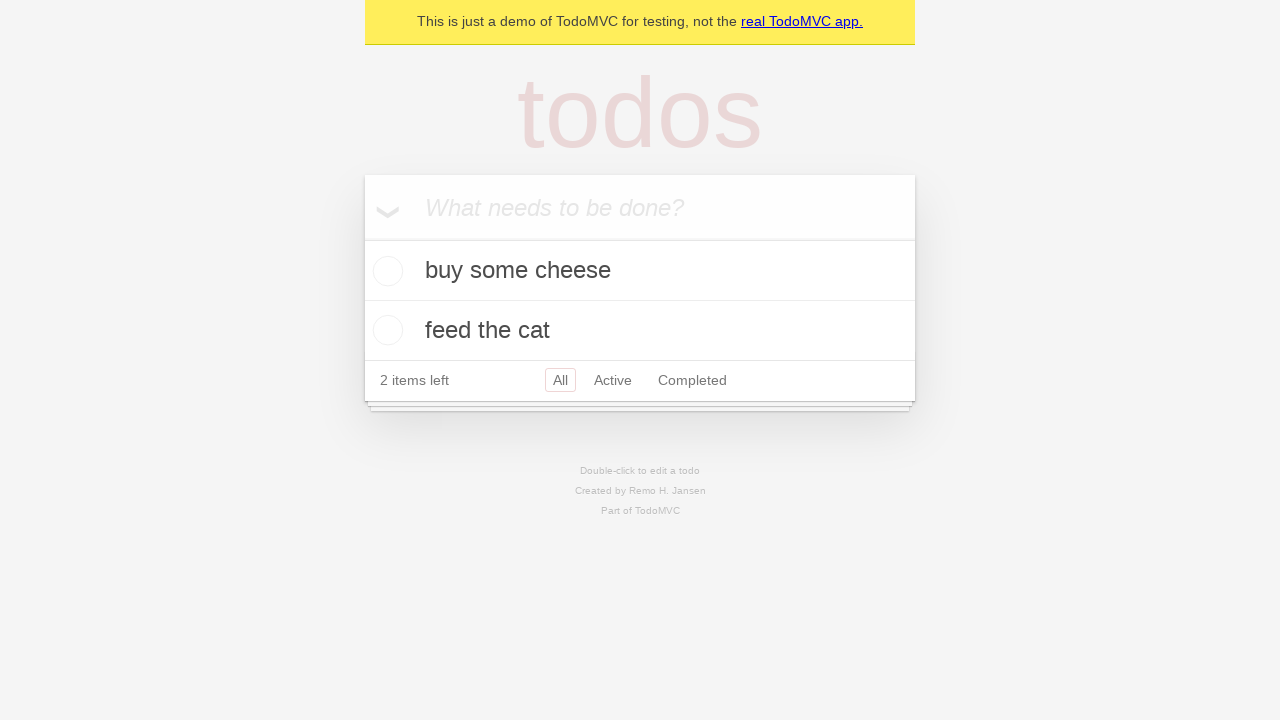

Located first todo item
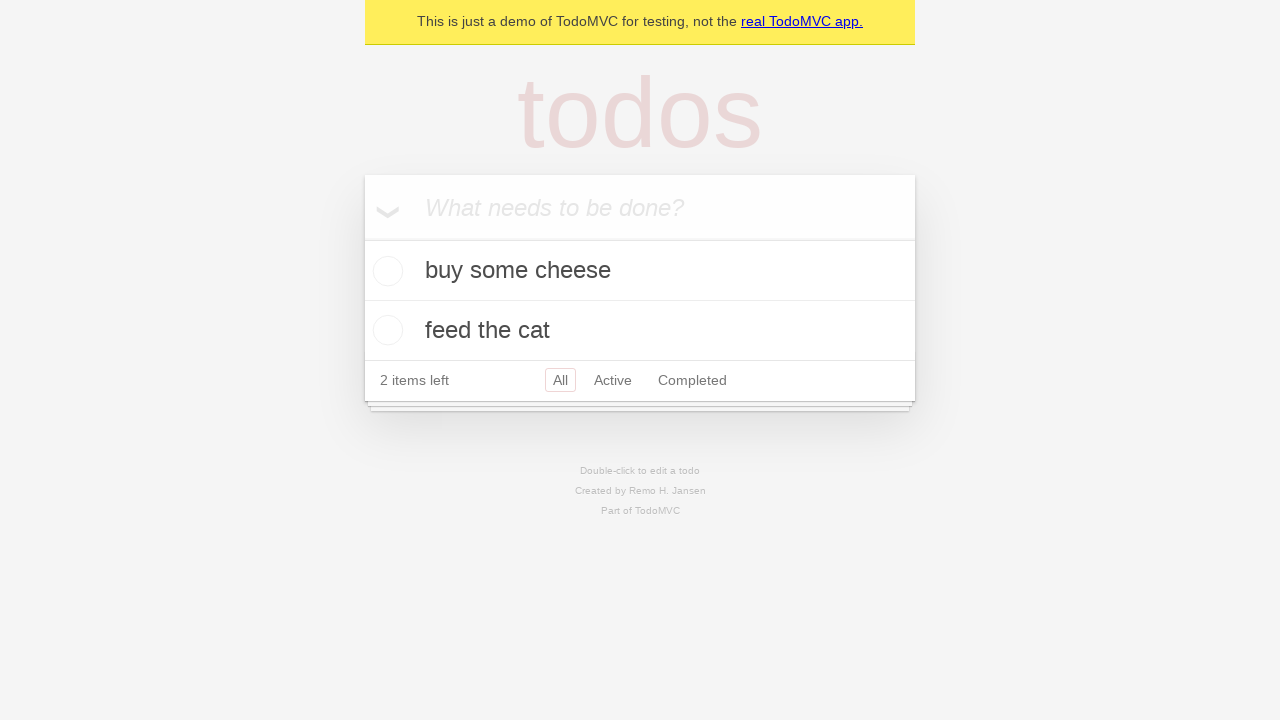

Located checkbox for first todo item
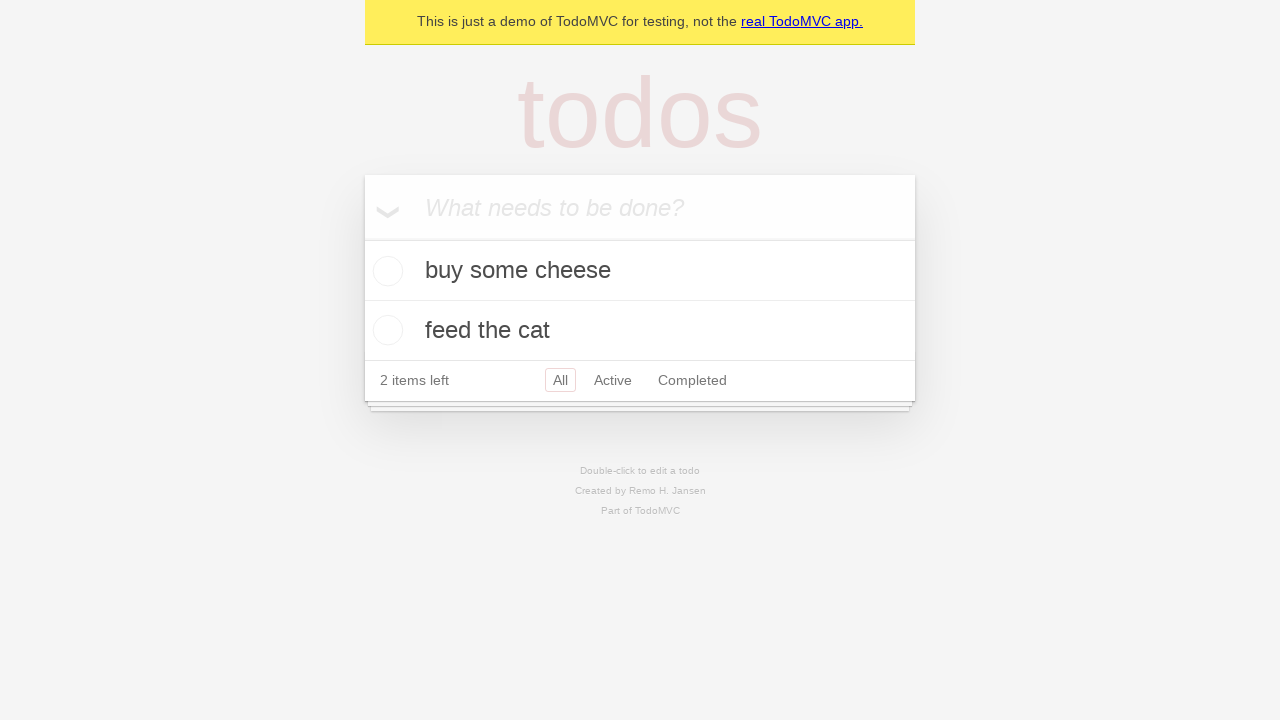

Checked first todo item to mark as complete at (385, 271) on internal:testid=[data-testid="todo-item"s] >> nth=0 >> internal:role=checkbox
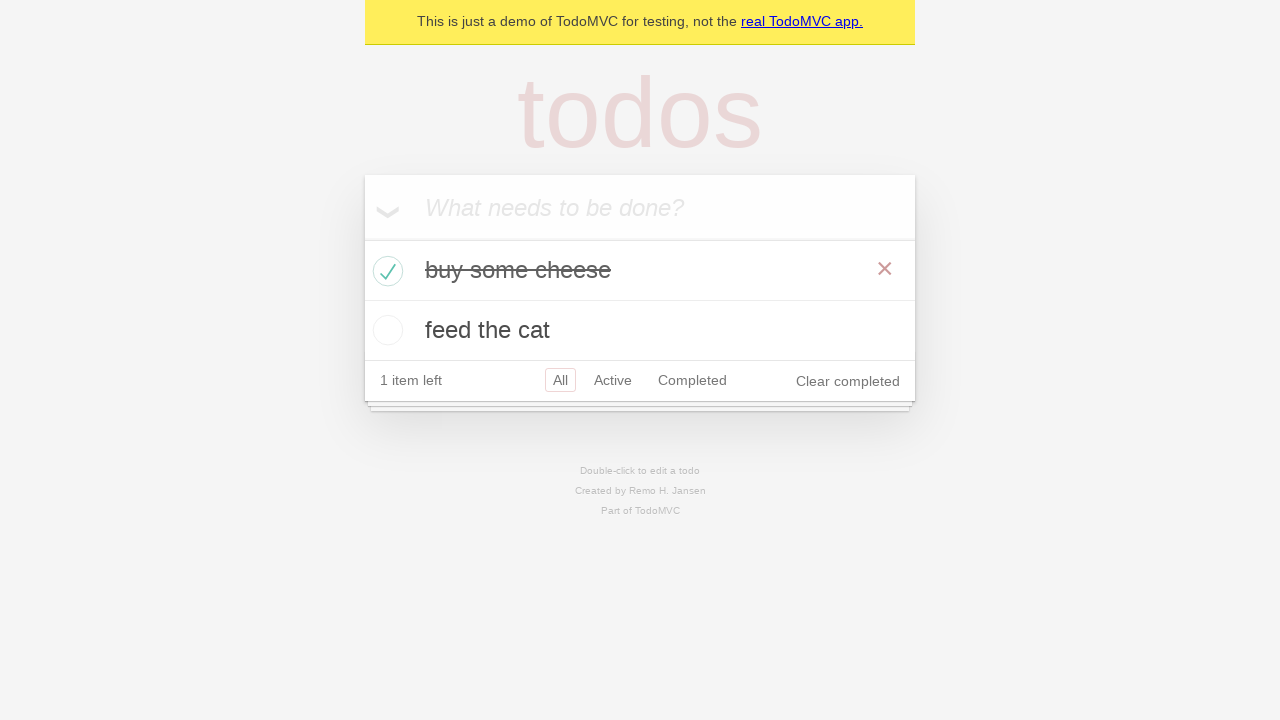

Unchecked first todo item to mark as incomplete at (385, 271) on internal:testid=[data-testid="todo-item"s] >> nth=0 >> internal:role=checkbox
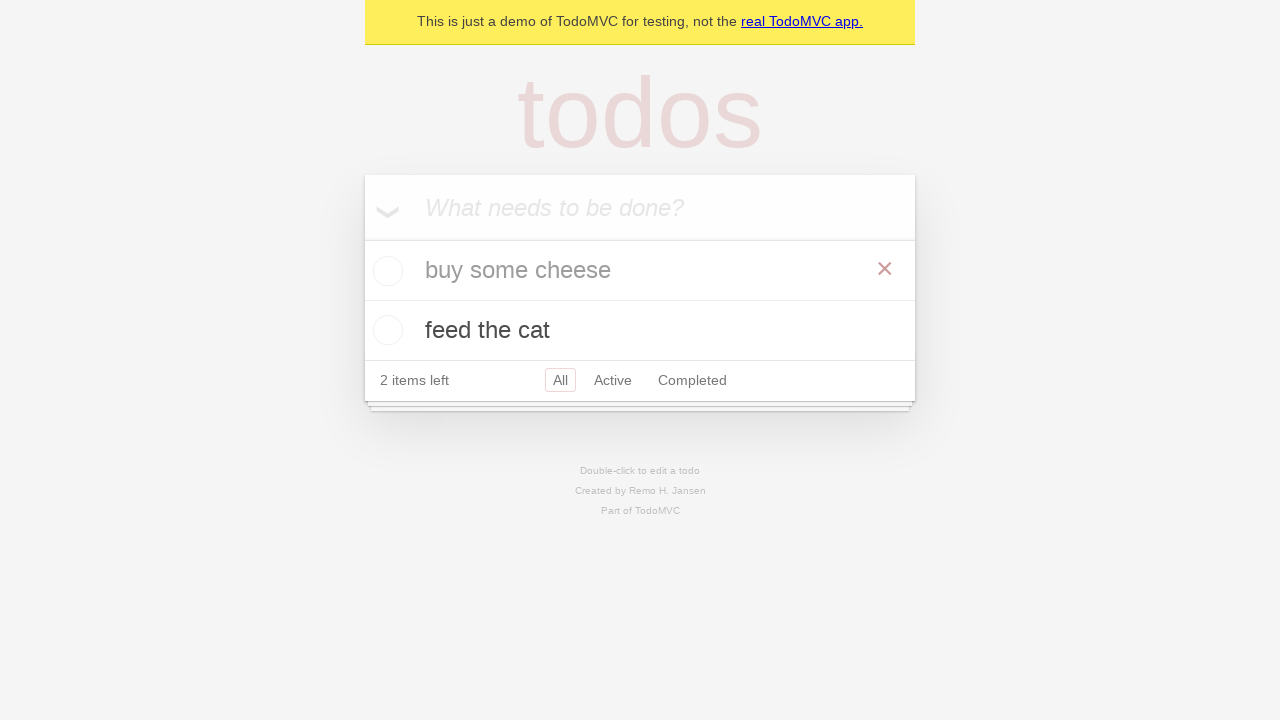

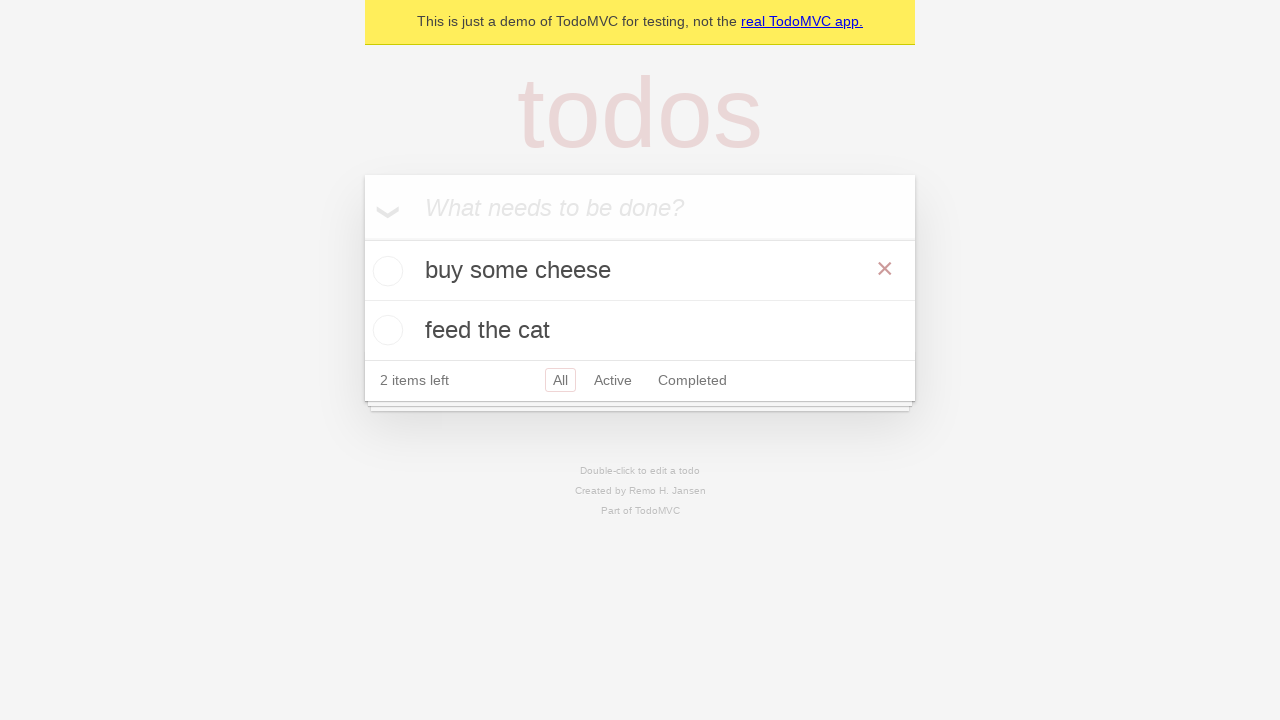